Clicks on "Области охвата" link and verifies page title remains correct

Starting URL: https://eomi.eaeunion.org/ru/#/

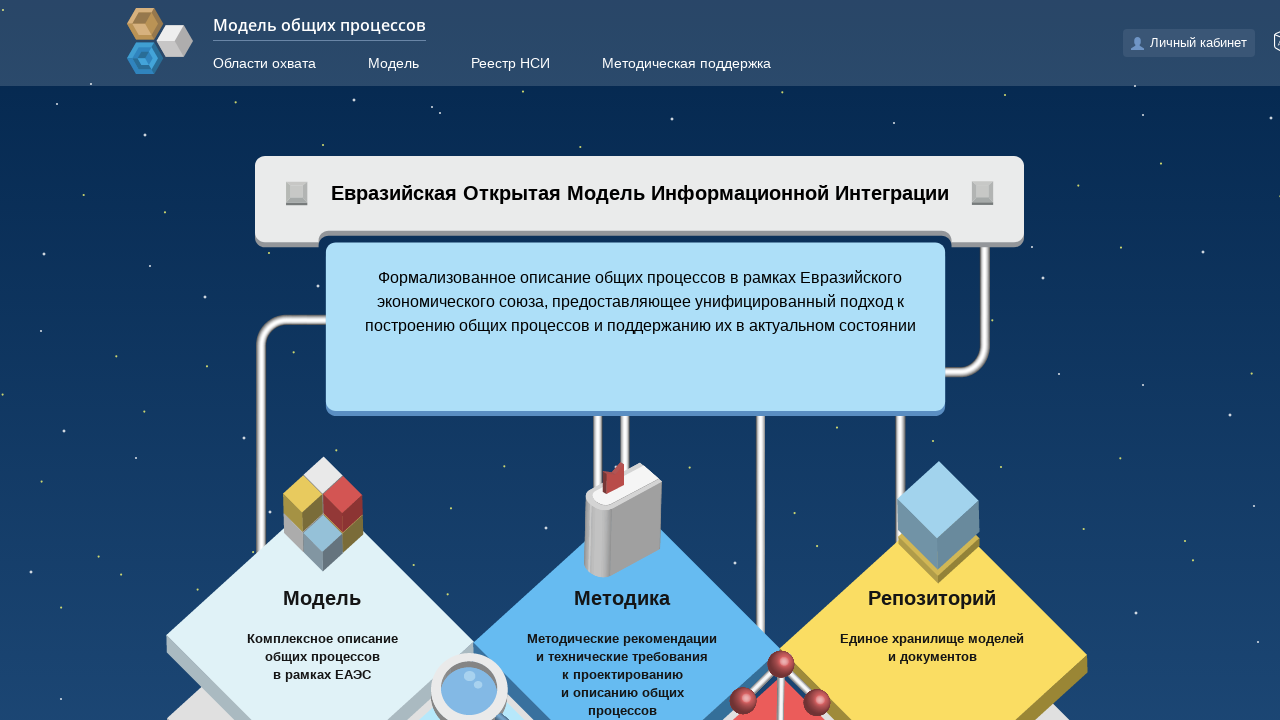

Clicked on 'Области охвата' link at (264, 63) on text=Области охвата
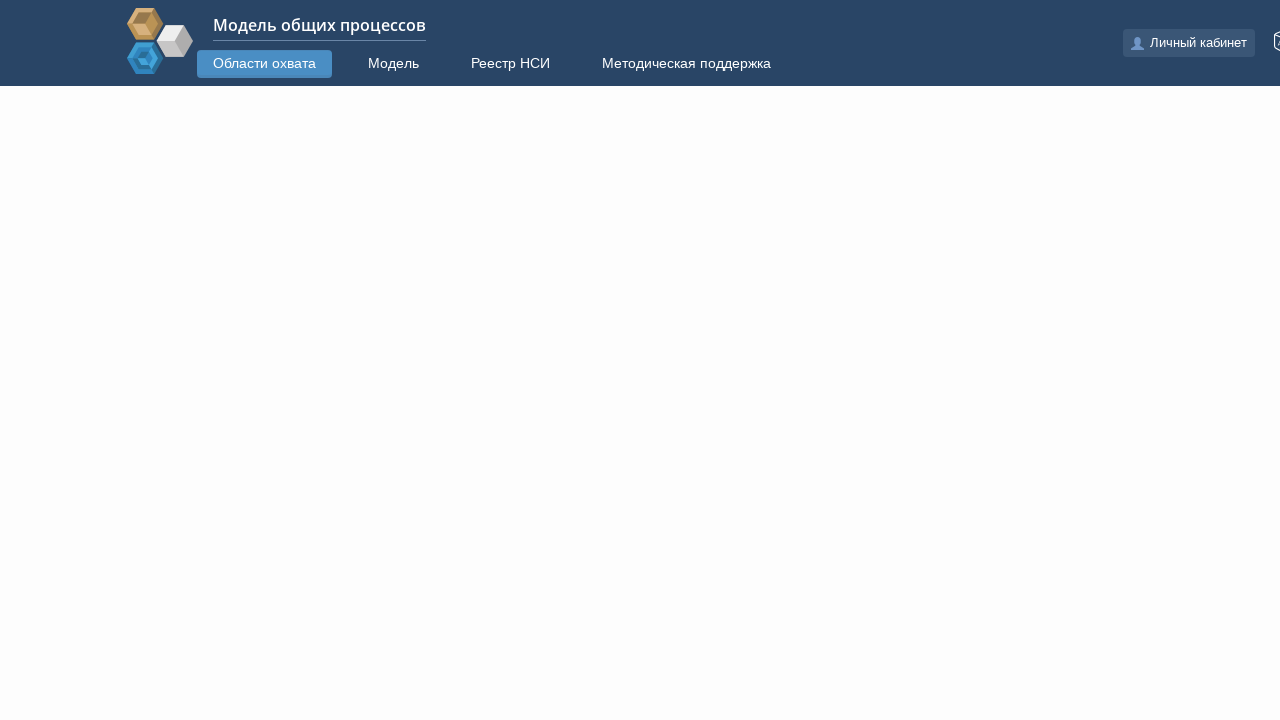

Verified page title is 'Модель общих процессов'
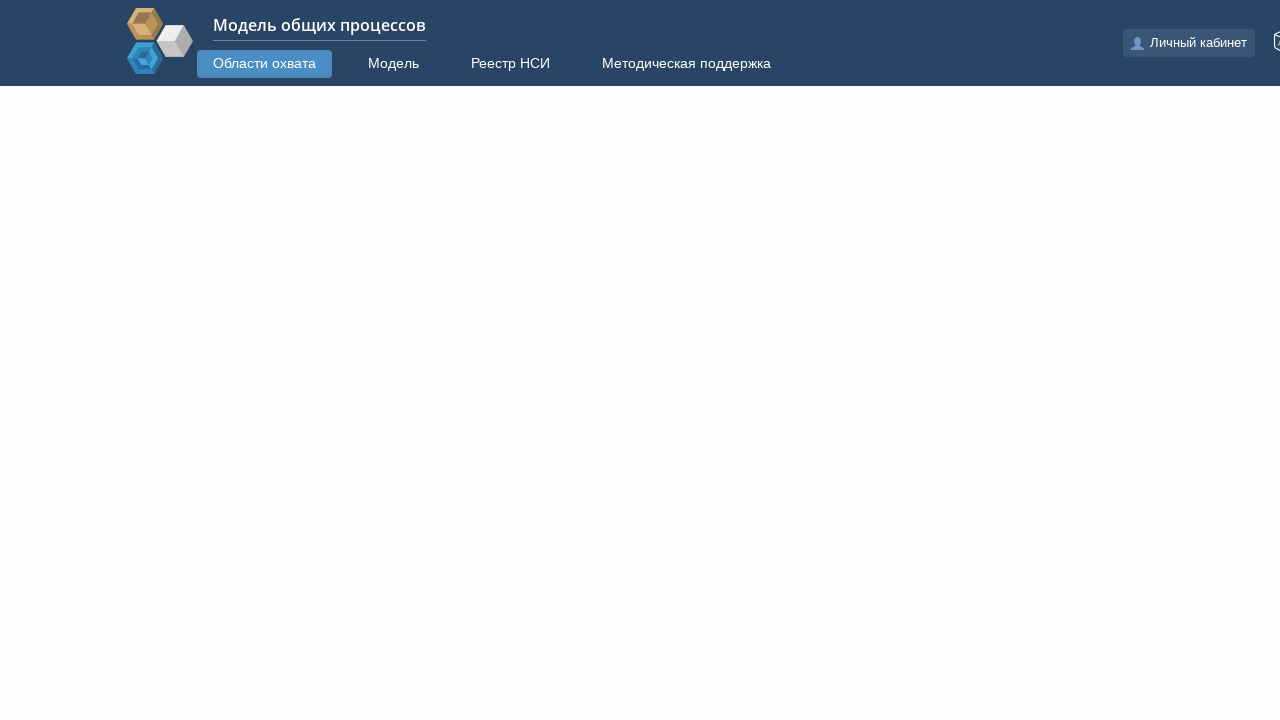

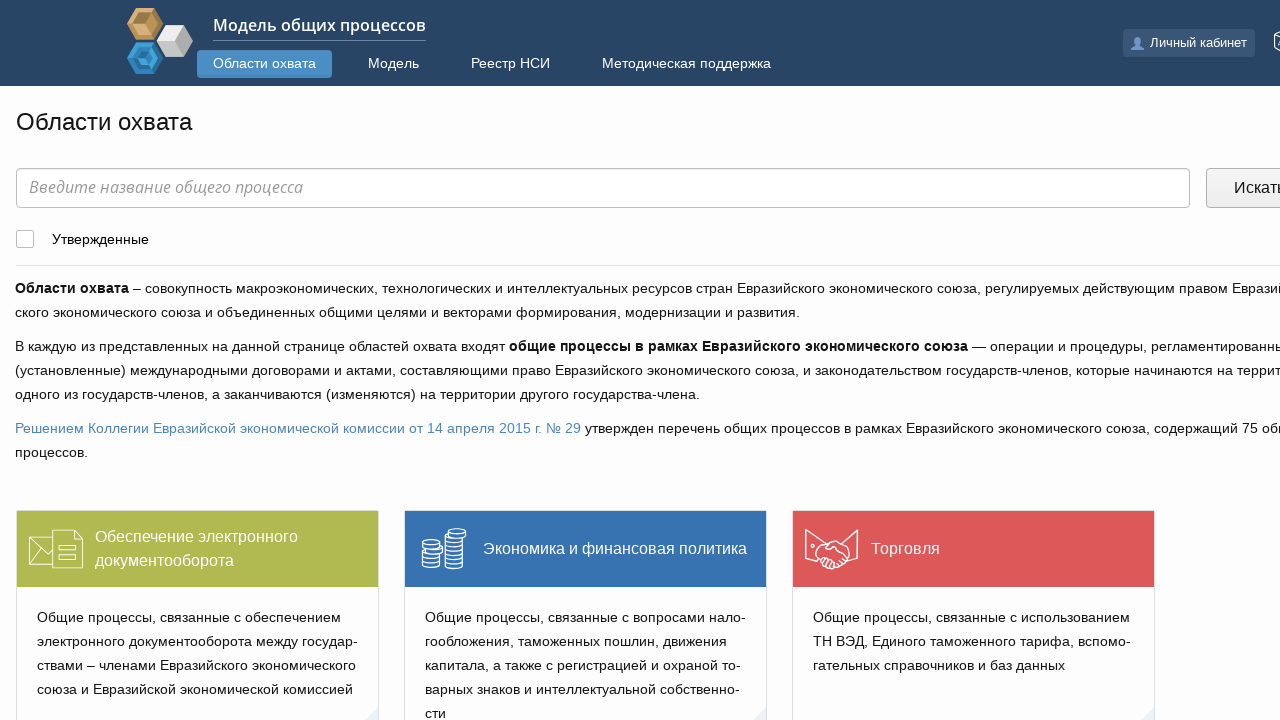